Tests searching for a specific permit record by record number on the Denver Accela permit portal.

Starting URL: https://aca-prod.accela.com/DENVER/Cap/CapHome.aspx?module=Development

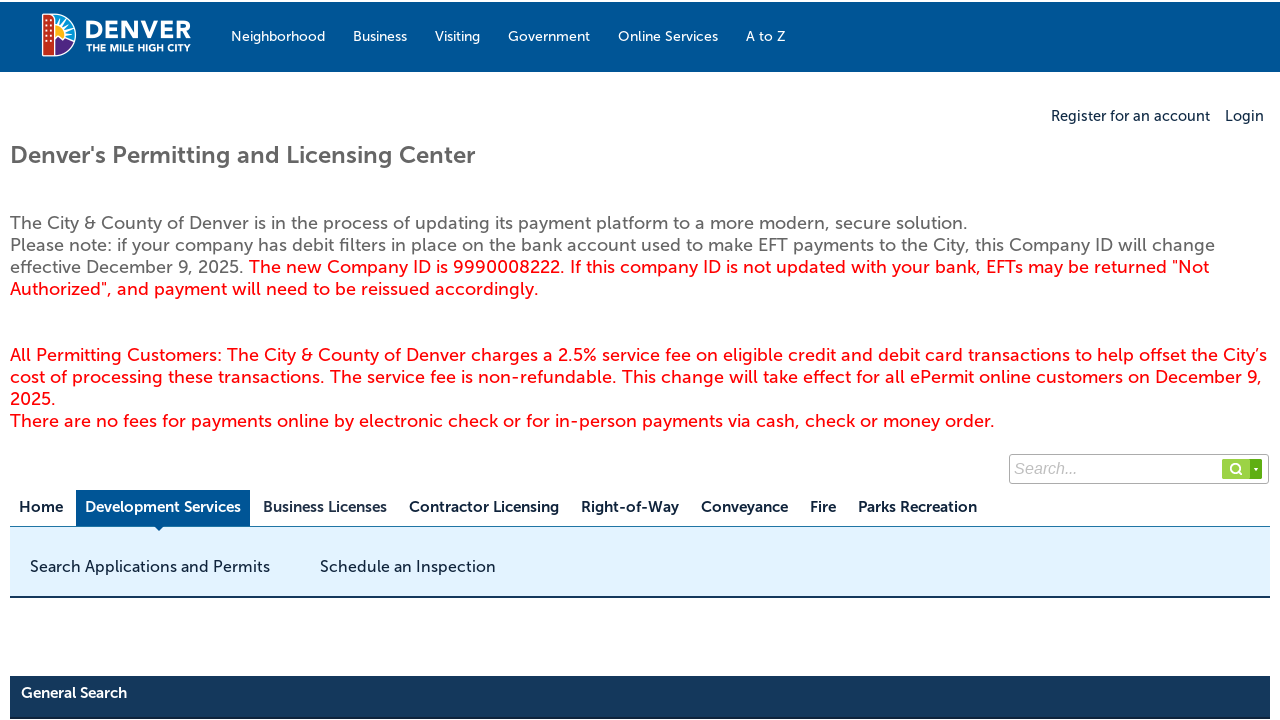

Record number input field loaded
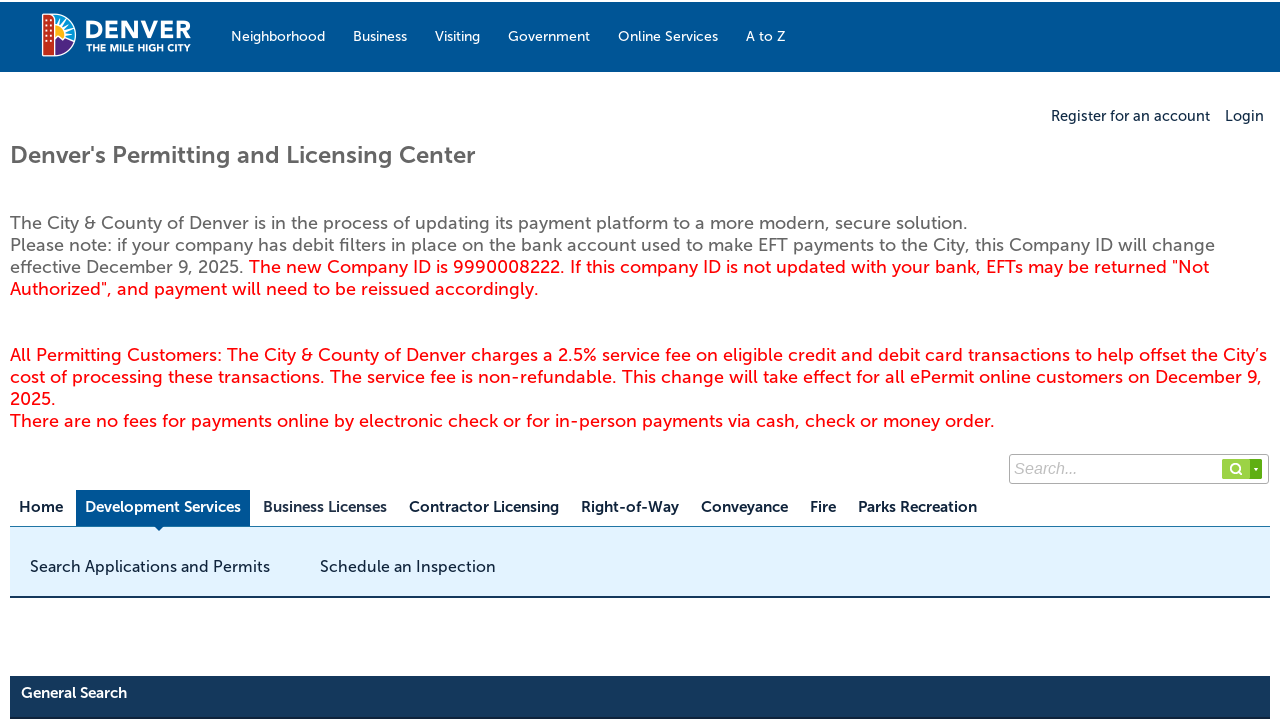

Filled record number field with '2025-LOG-0000001'
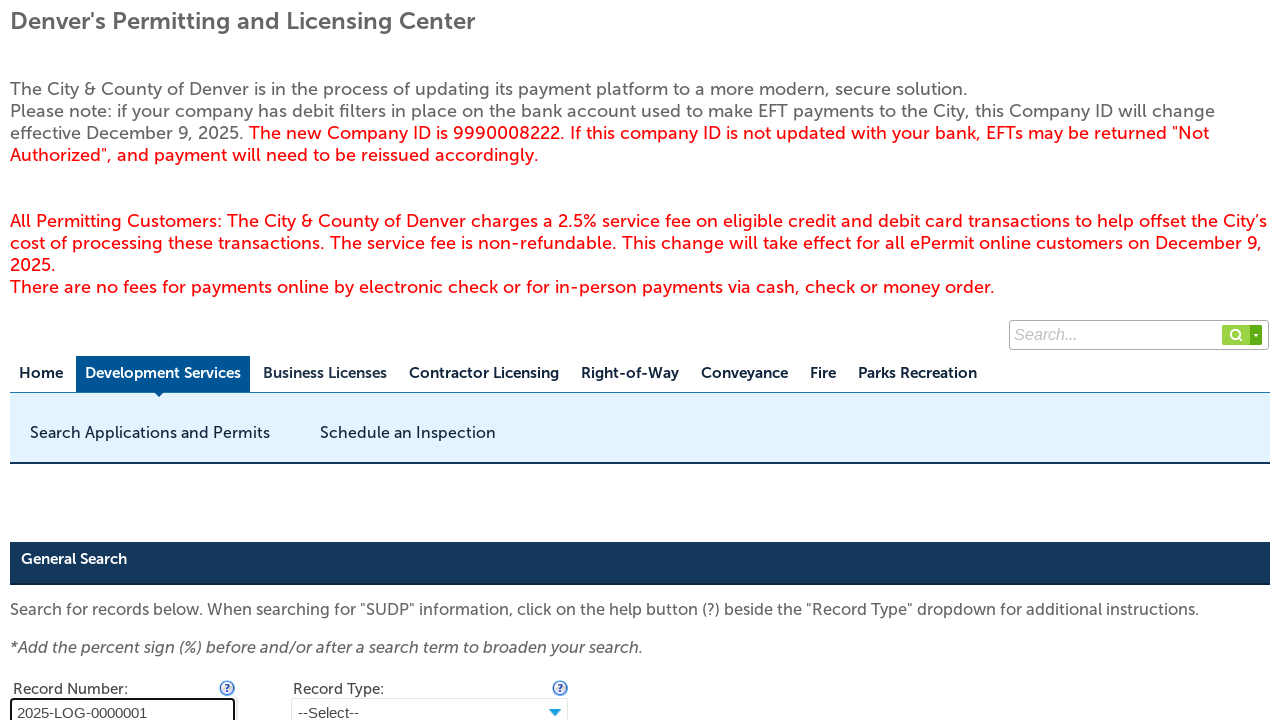

Search button element loaded
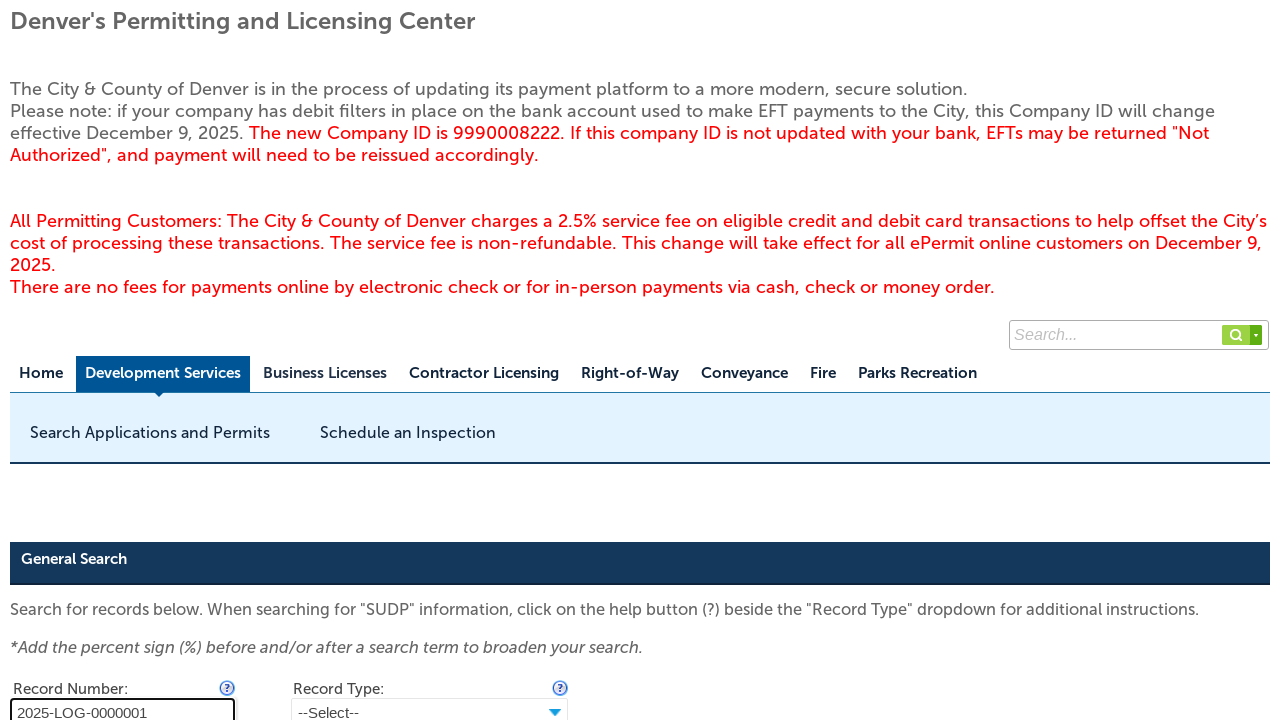

Clicked search button to submit permit record search
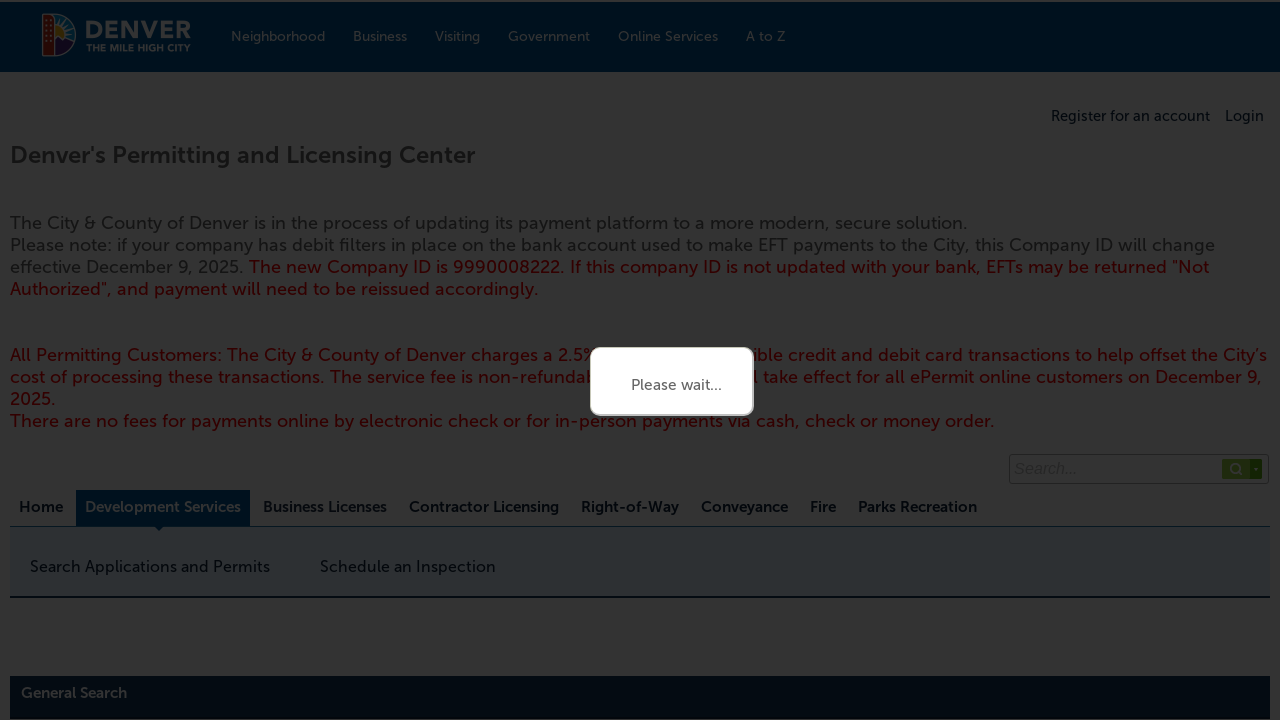

Search results page loaded and network idle
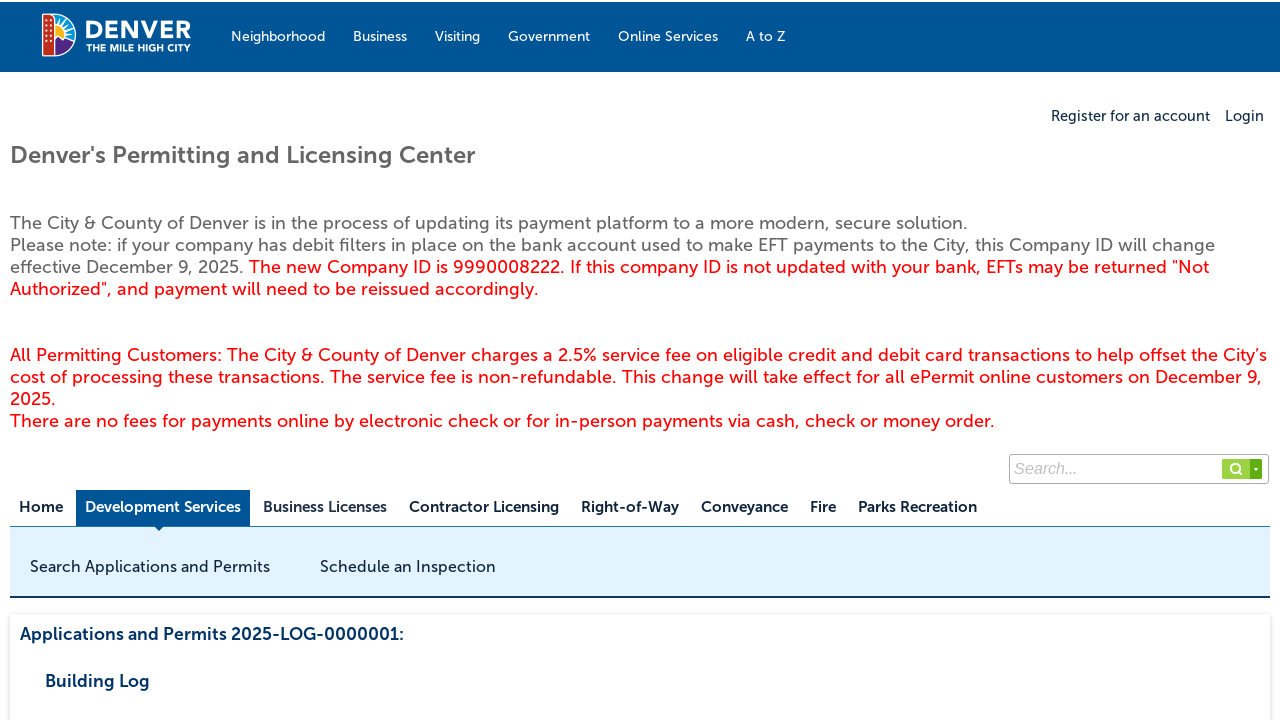

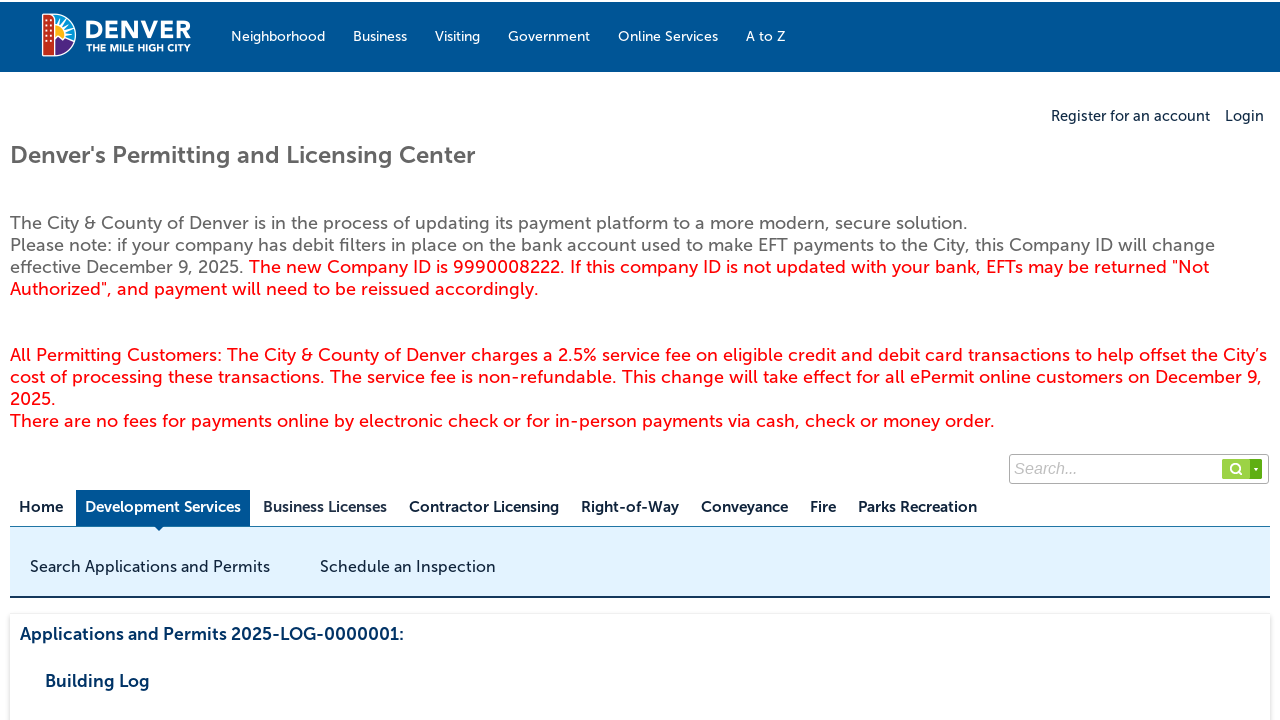